Tests a wait scenario where a button becomes clickable after a delay, clicks it, and verifies a success message appears

Starting URL: http://suninjuly.github.io/wait2.html

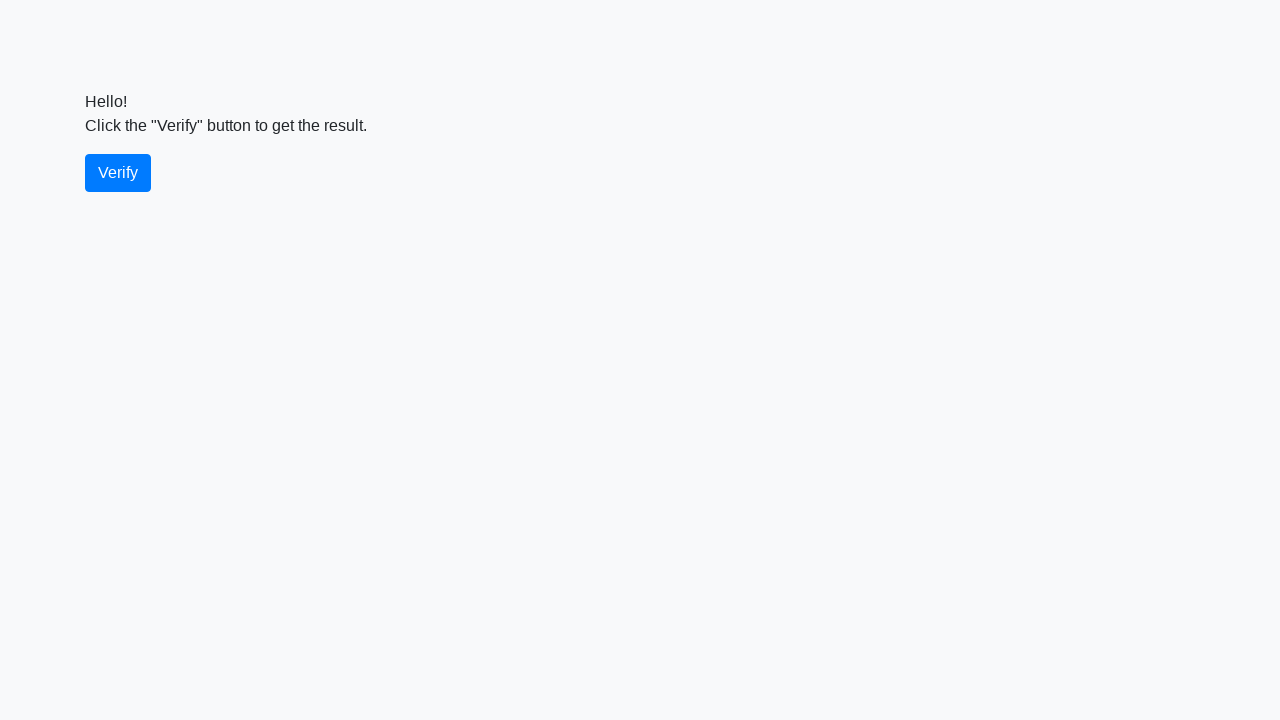

Waited for verify button to become visible
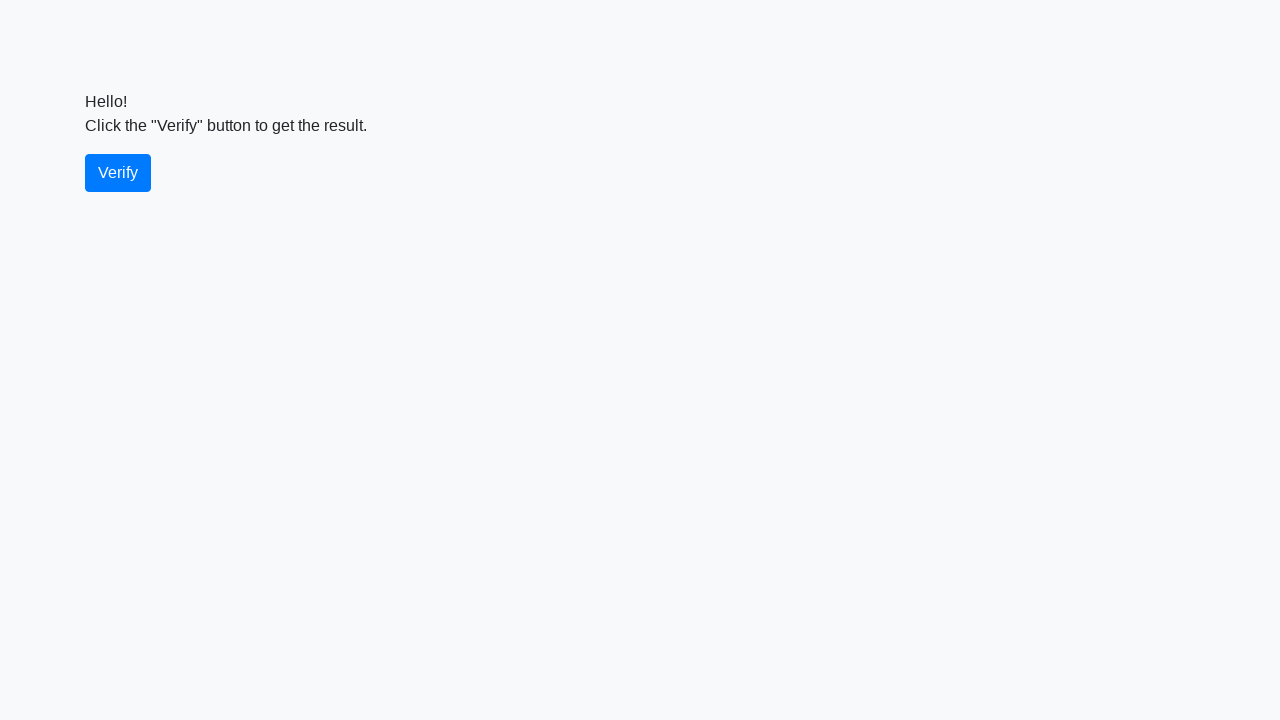

Clicked the verify button at (118, 173) on #verify
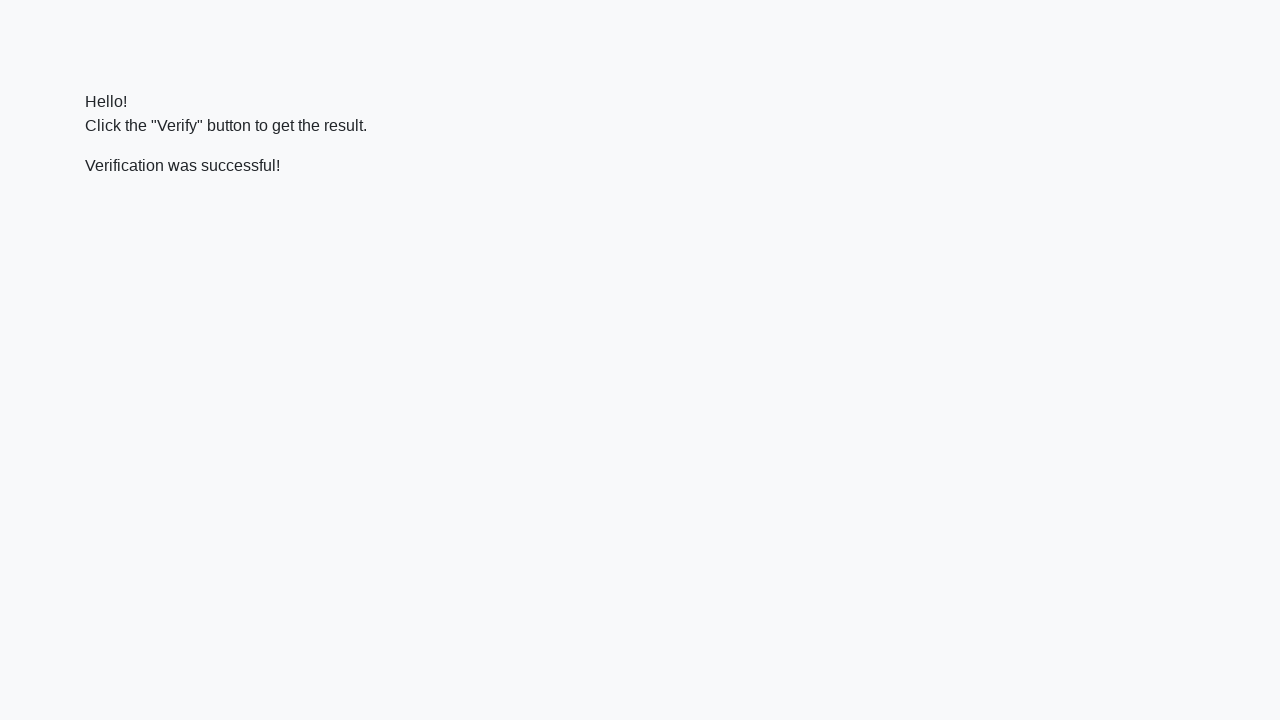

Waited for success message to appear
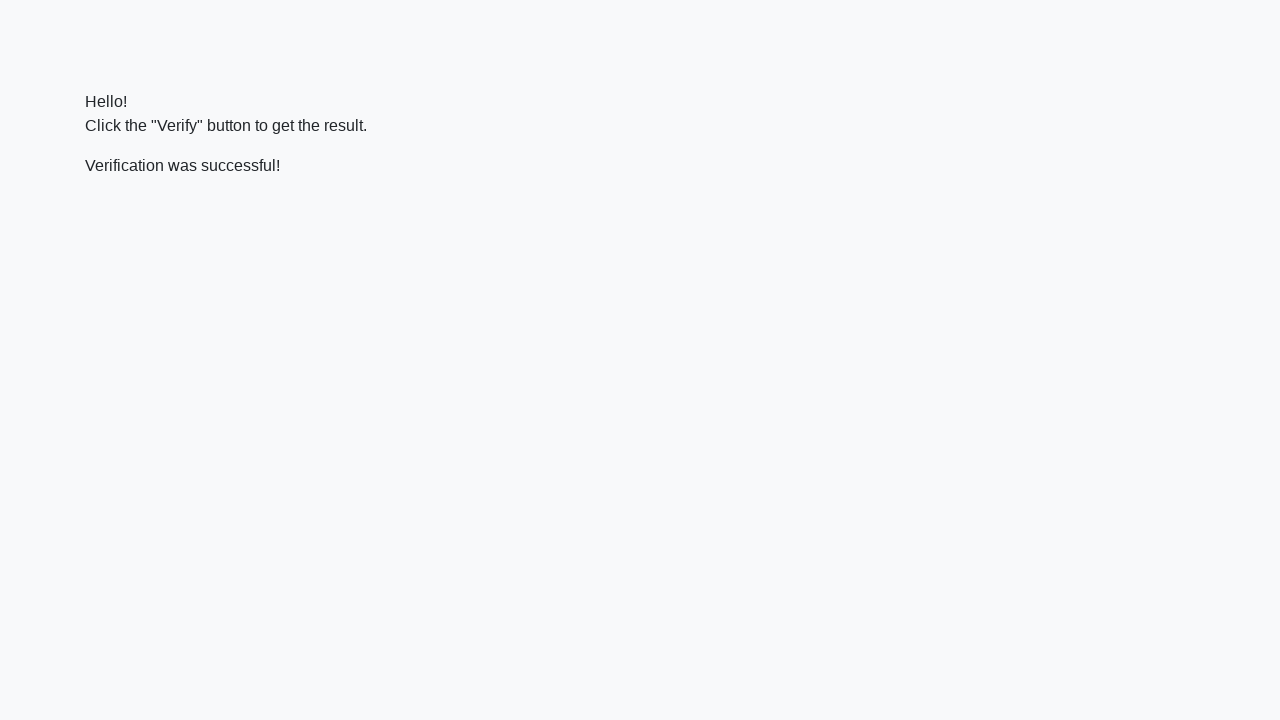

Located the success message element
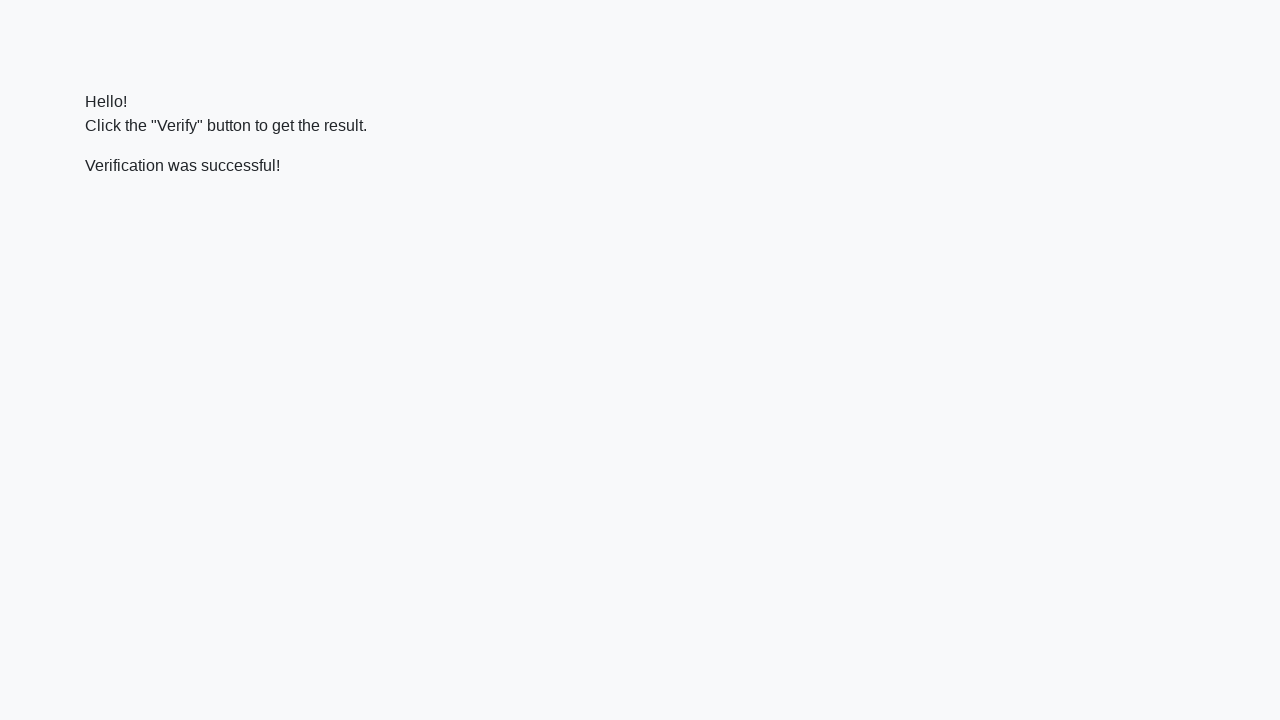

Verified 'successful' text is present in the message
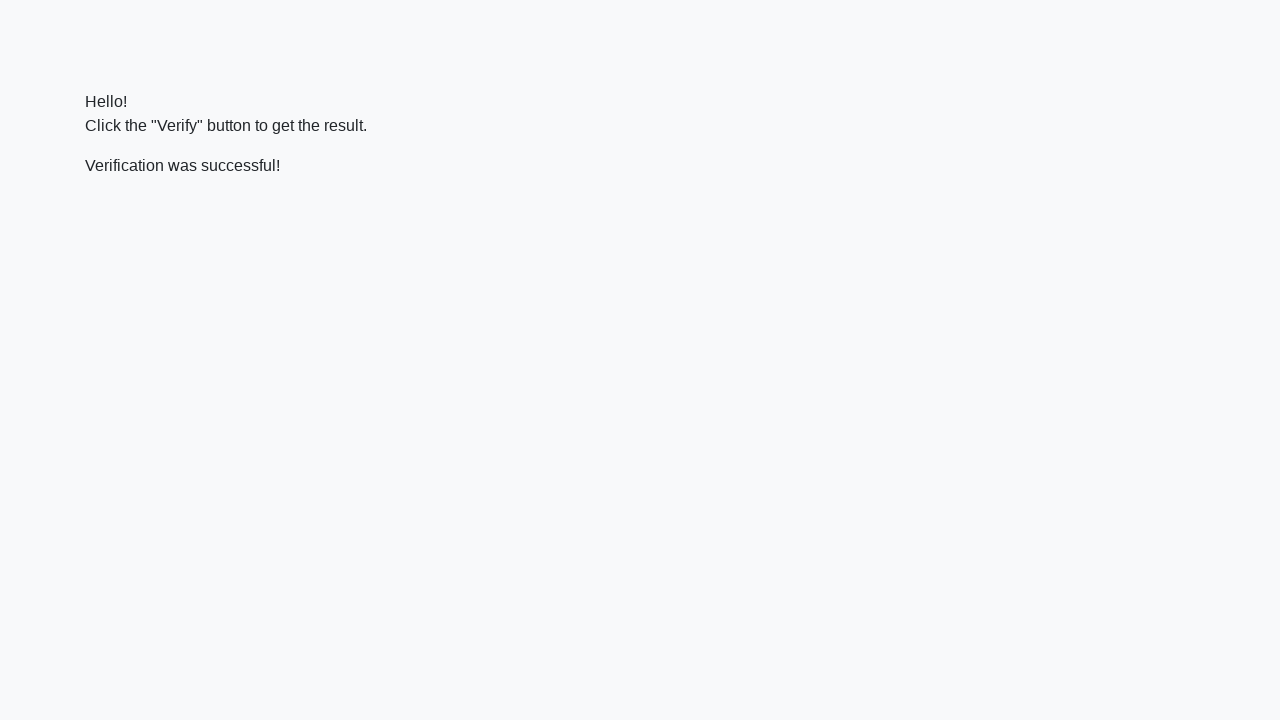

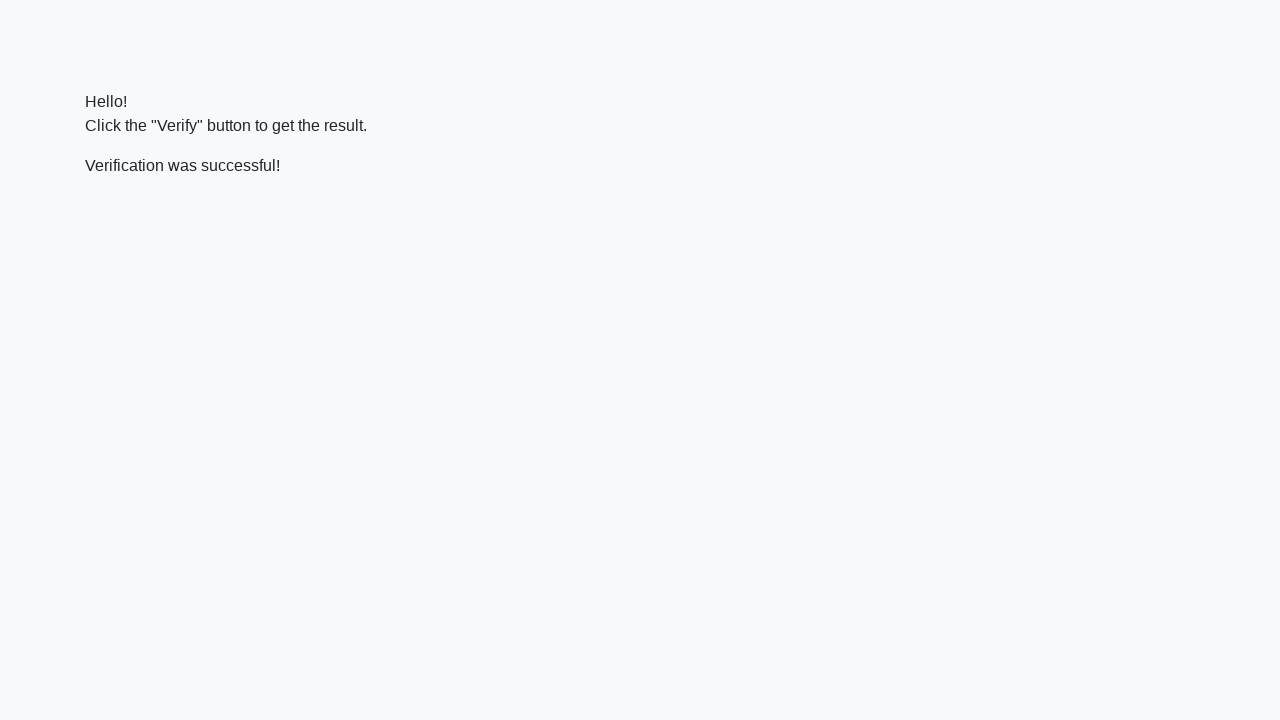